Tests dropdown functionality by navigating to the dropdown page and selecting Option 2 from the dropdown menu

Starting URL: https://the-internet.herokuapp.com/

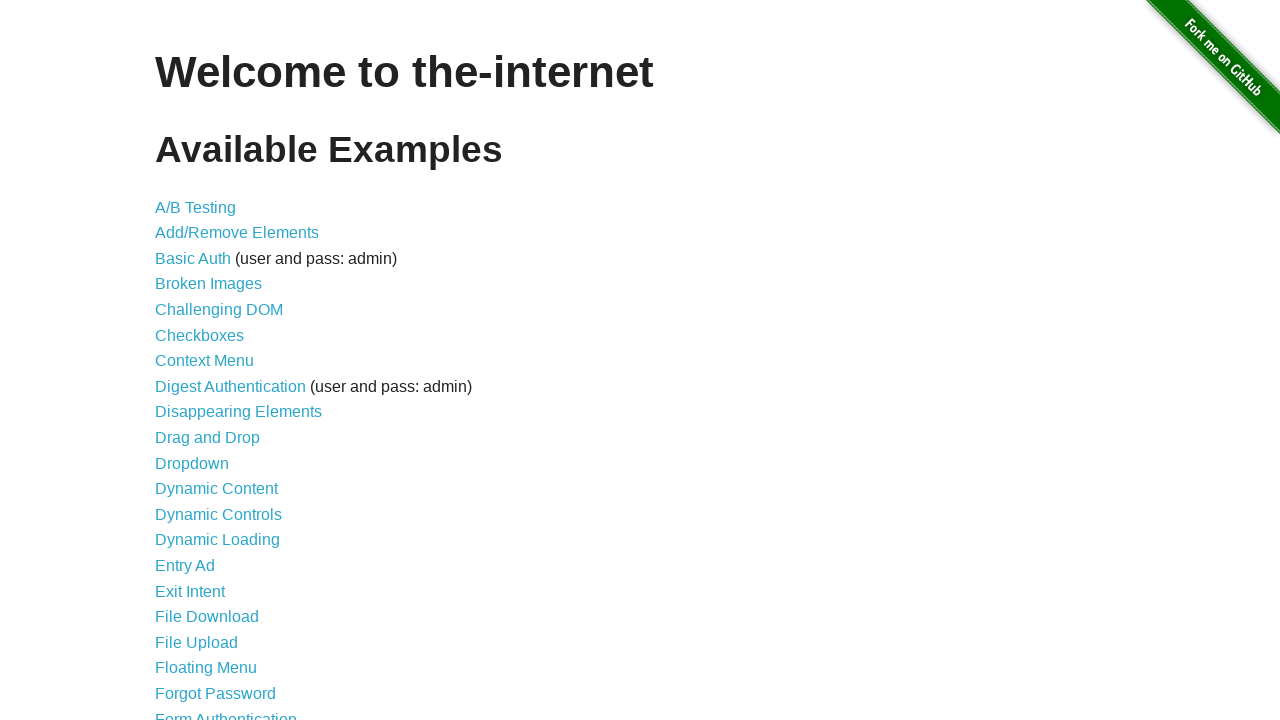

Clicked on Dropdown link in the navigation at (192, 463) on xpath=//*[@id="content"]/ul/li[11]/a
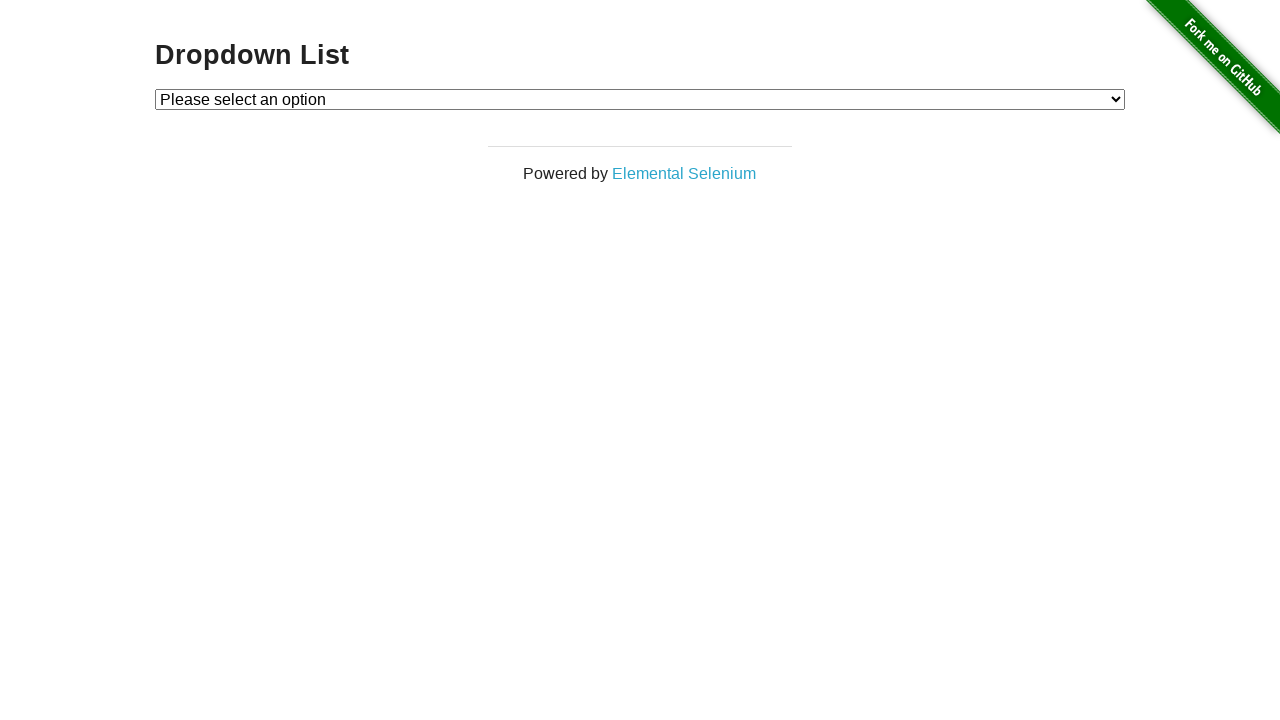

Dropdown page loaded and dropdown element is visible
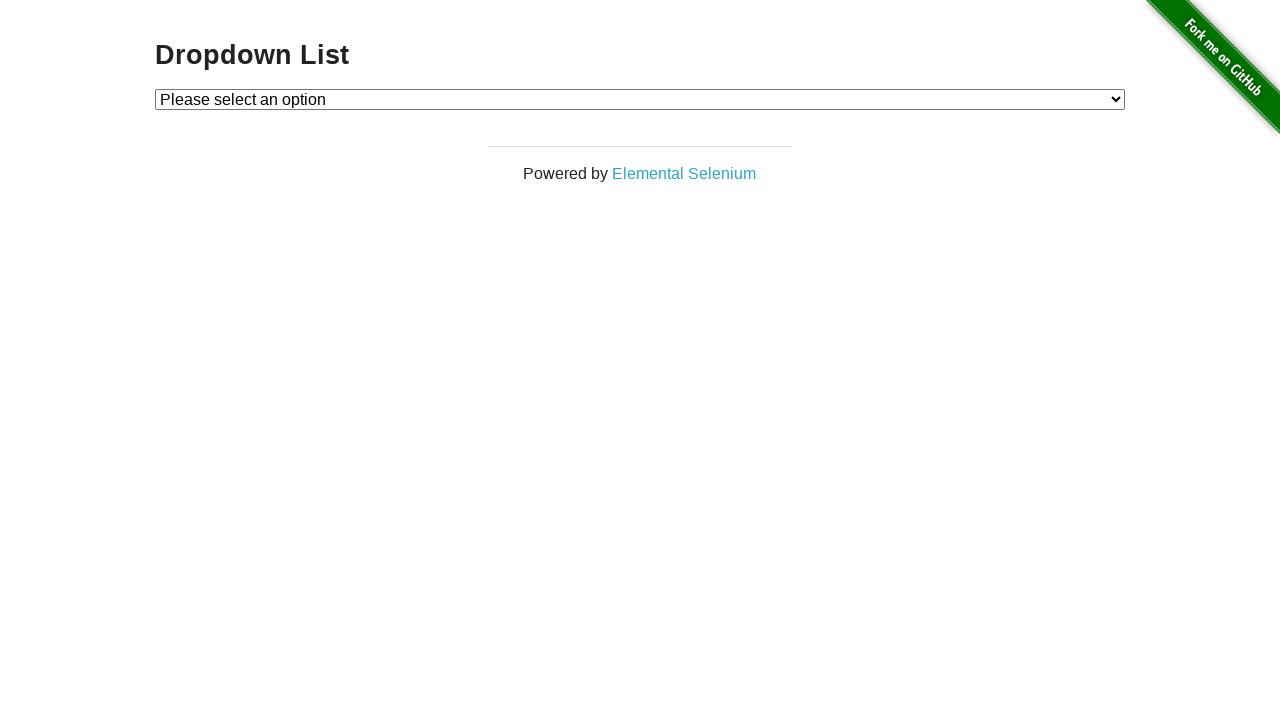

Selected Option 2 from the dropdown menu on #dropdown
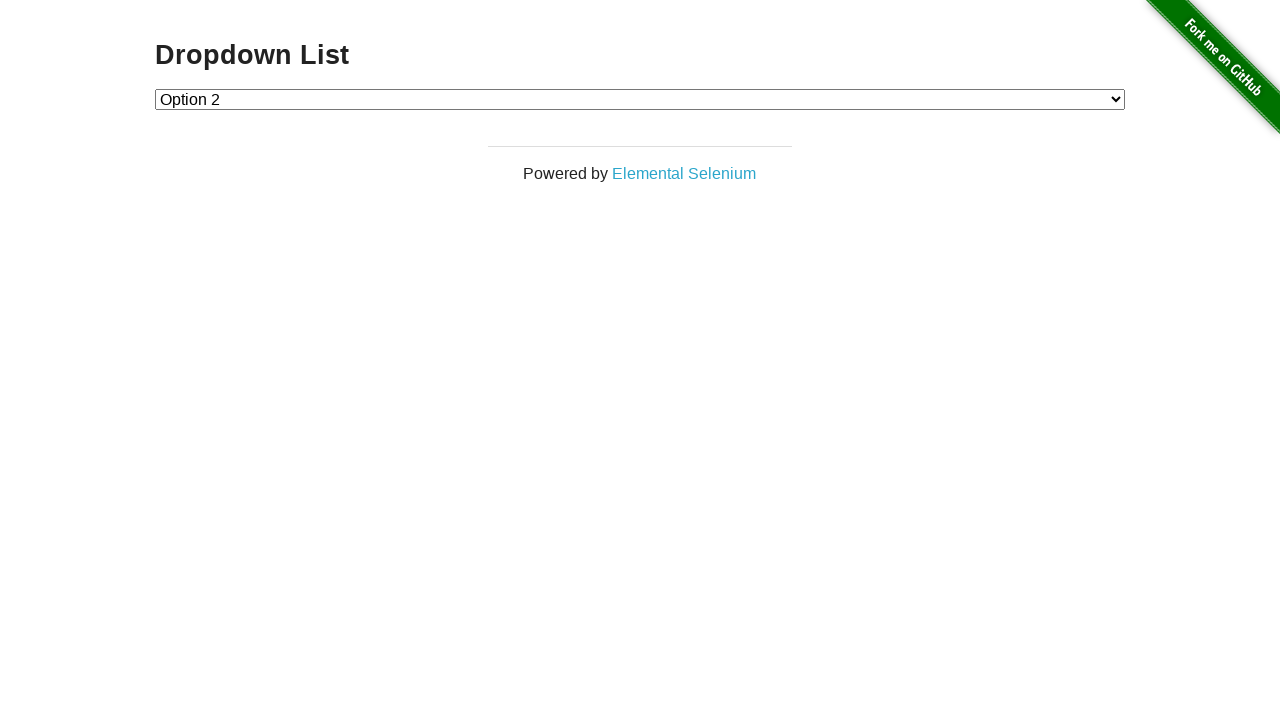

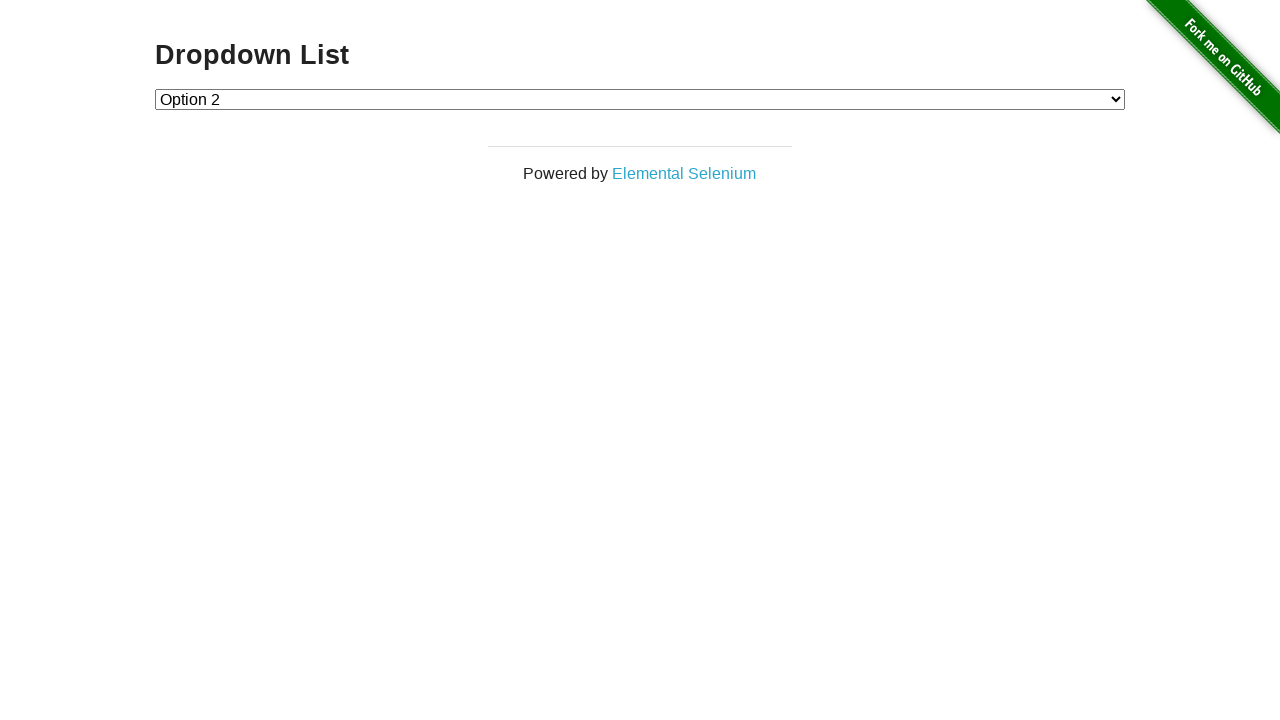